Tests JavaScript alert handling by triggering a prompt alert, entering text, and accepting it

Starting URL: https://the-internet.herokuapp.com/javascript_alerts

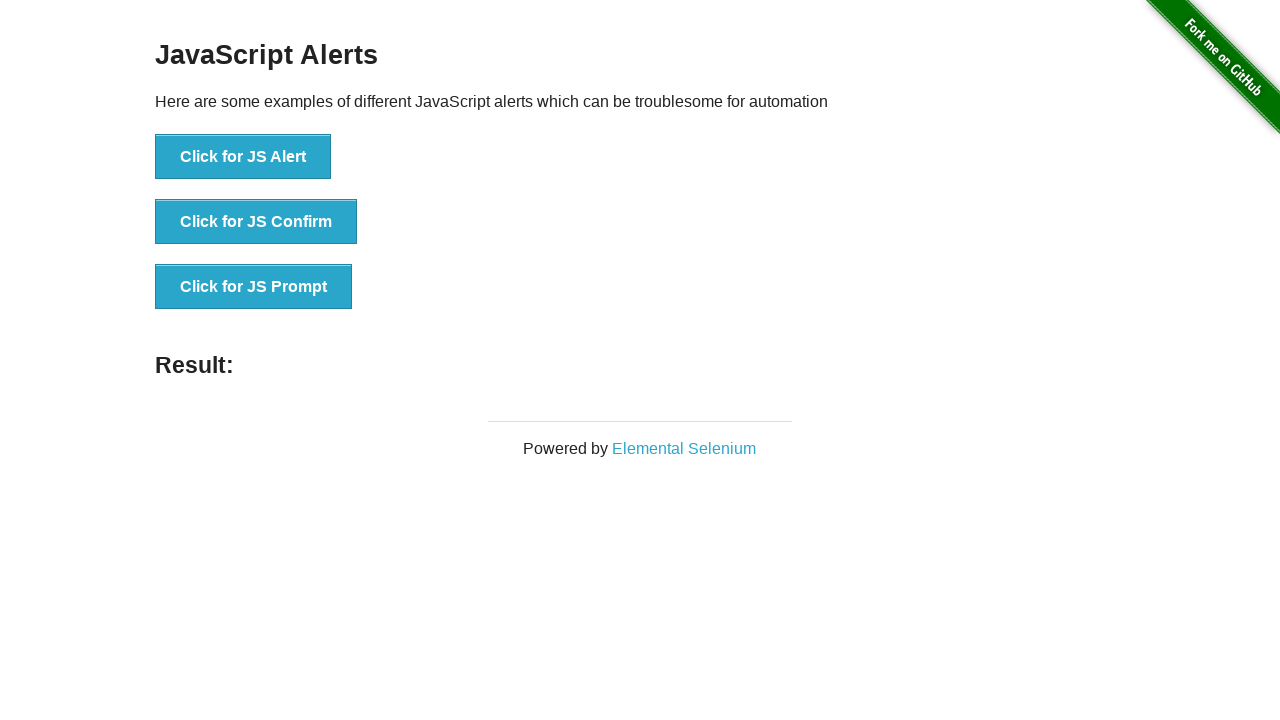

Clicked 'Click for JS Prompt' button to trigger JavaScript prompt alert at (254, 287) on xpath=//button[normalize-space()='Click for JS Prompt']
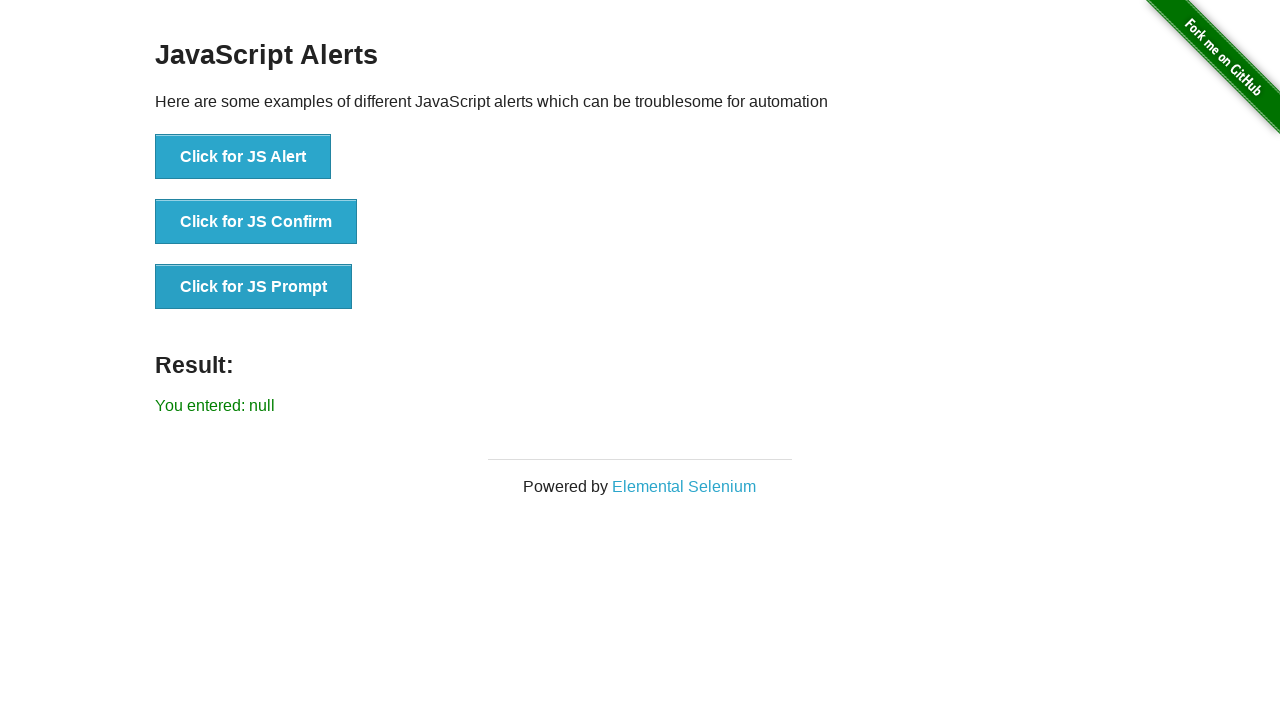

Set up dialog handler to accept prompt with text 'Welcome Pallav'
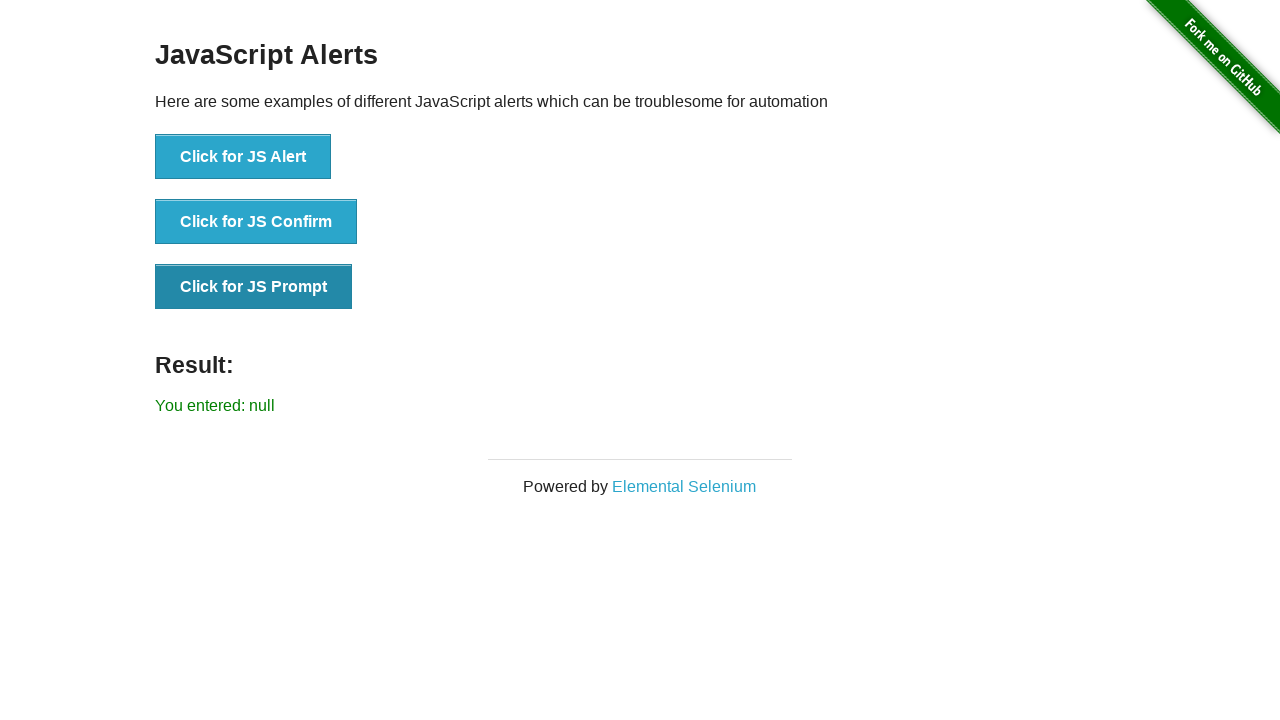

Clicked 'Click for JS Prompt' button again to trigger alert with handler ready at (254, 287) on xpath=//button[normalize-space()='Click for JS Prompt']
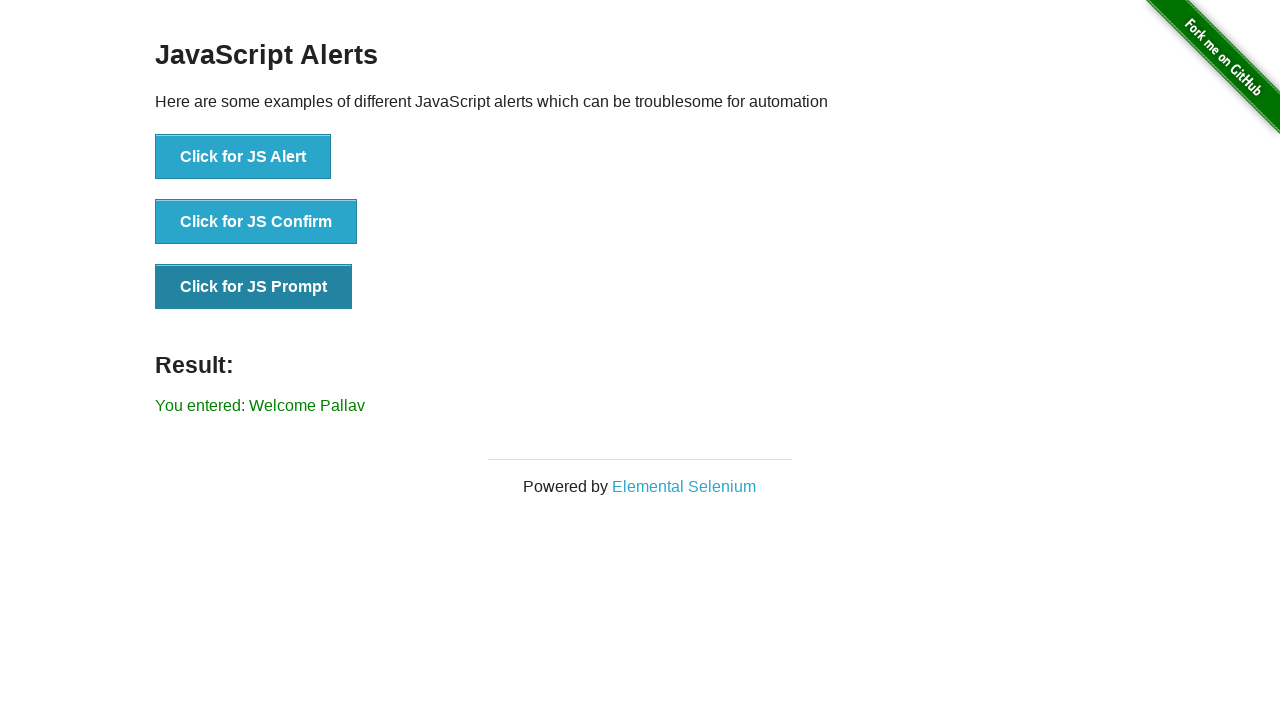

JavaScript prompt alert accepted with text 'Welcome Pallav'
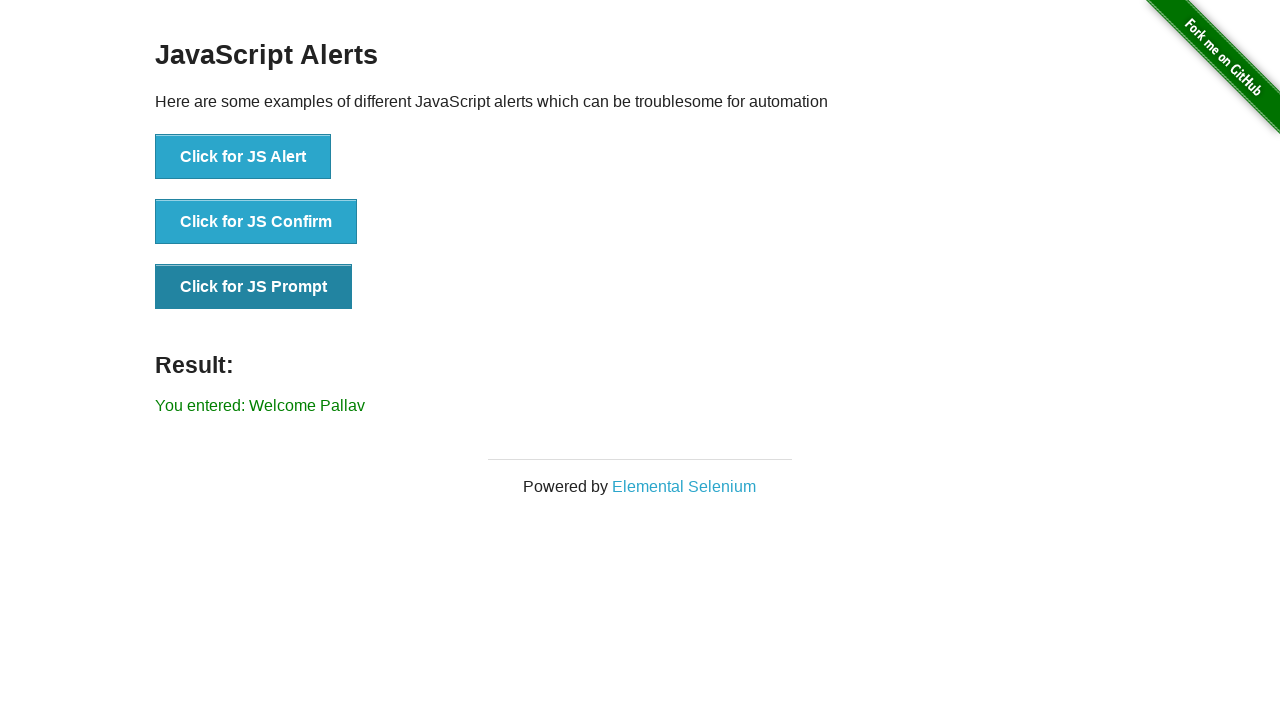

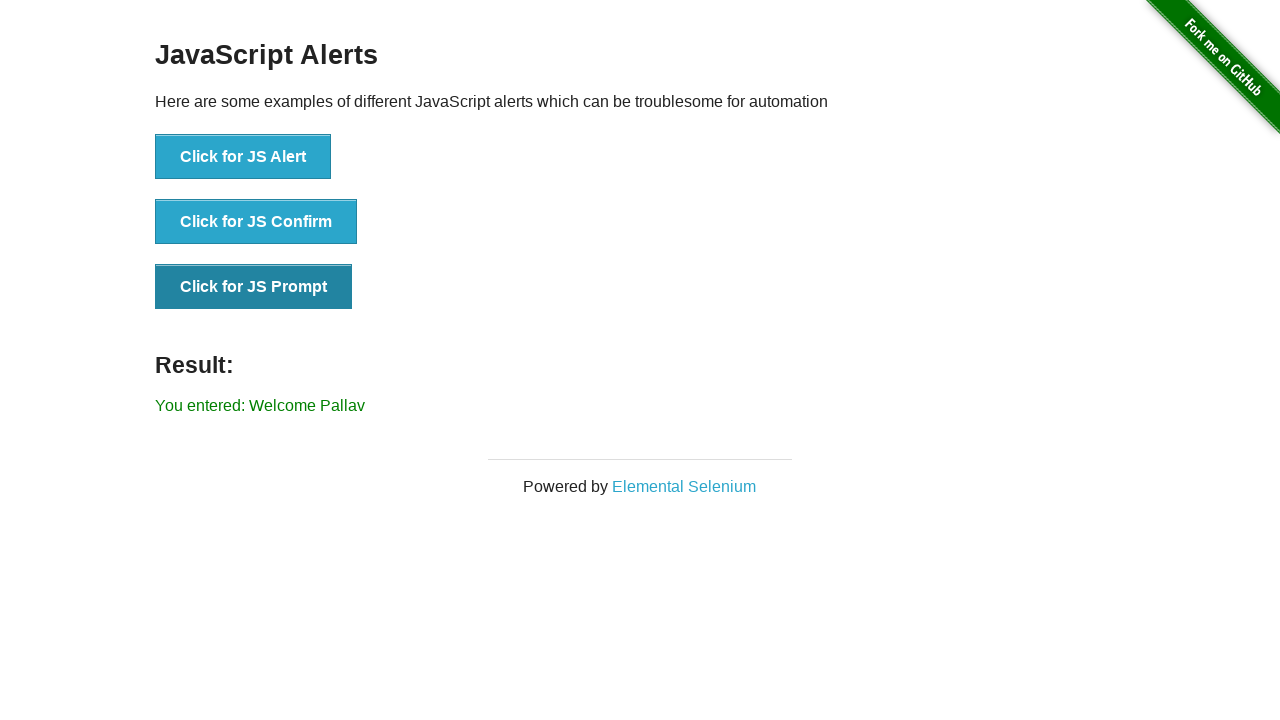